Tests the alert box cancel/dismiss functionality by navigating to the alerts demo page, clicking the tab for alerts with OK & Cancel options, triggering a confirm dialog, and dismissing it.

Starting URL: https://demo.automationtesting.in/Alerts.html

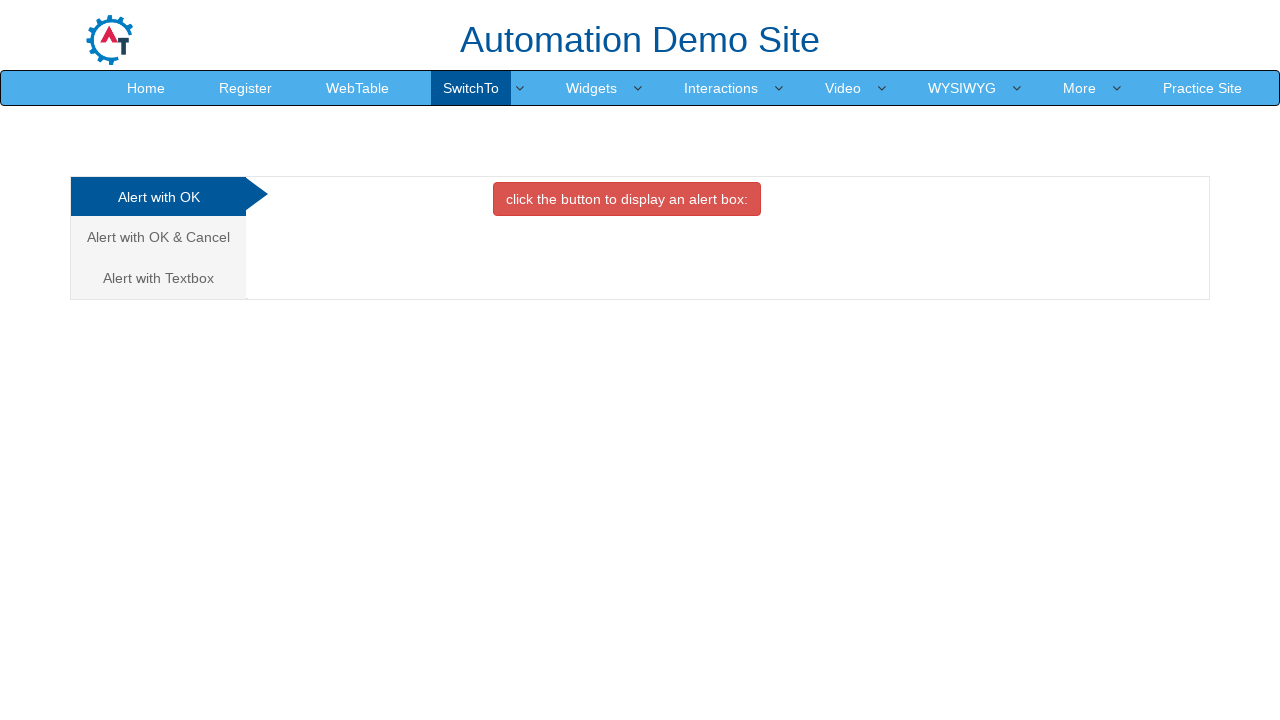

Clicked on the 'Alert with OK & Cancel' tab at (158, 237) on xpath=/html/body/div[1]/div/div/div/div[1]/ul/li[2]/a
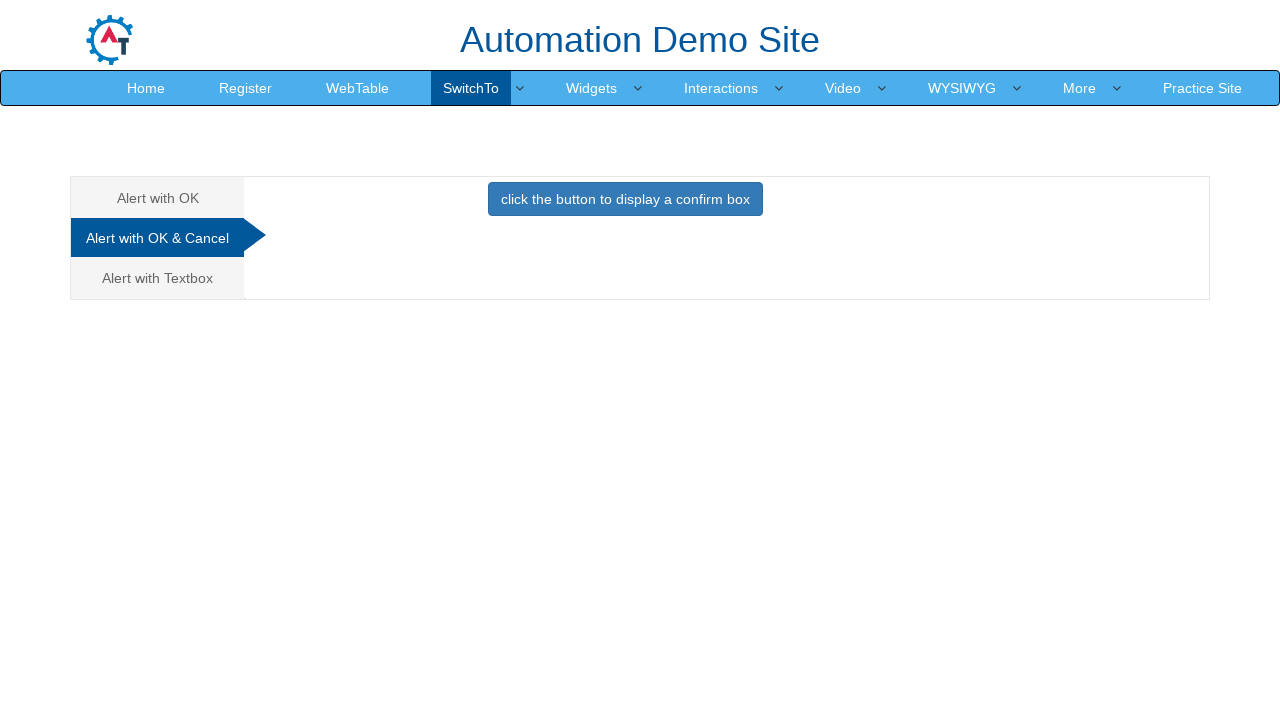

Clicked the button to trigger the confirm alert at (625, 199) on xpath=//*[@id='CancelTab']/button
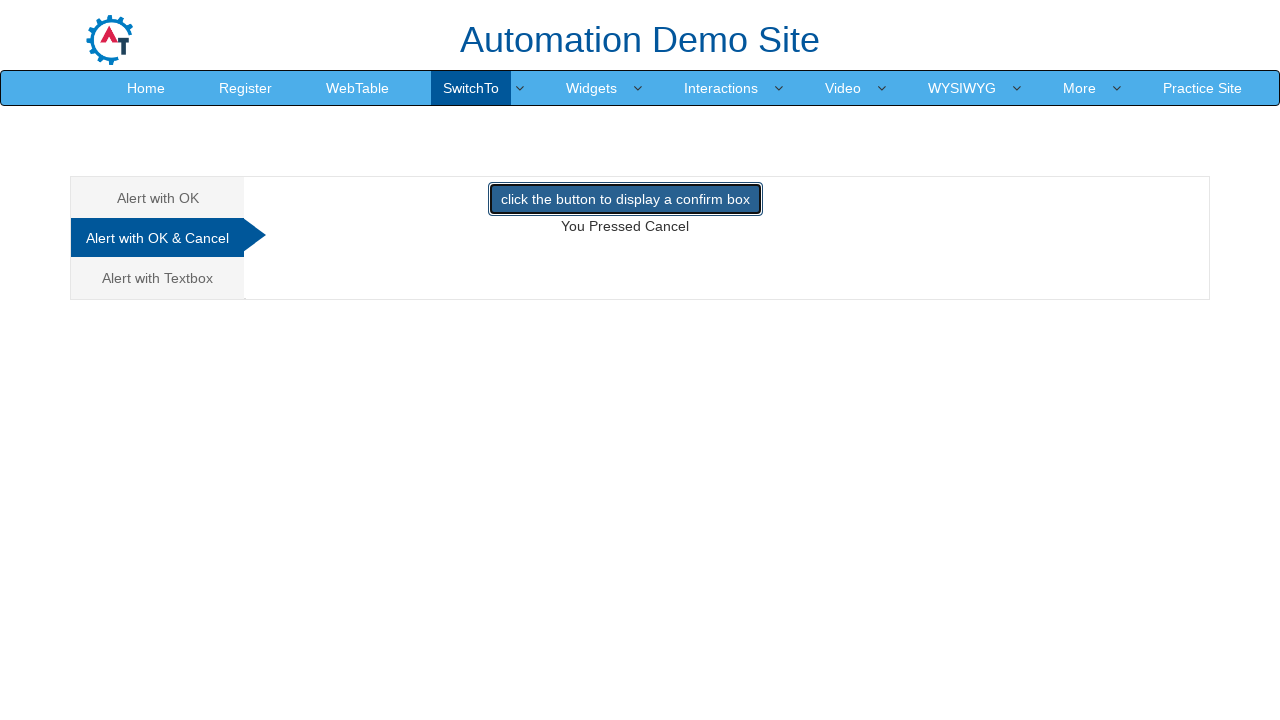

Set up dialog handler to dismiss the confirm dialog
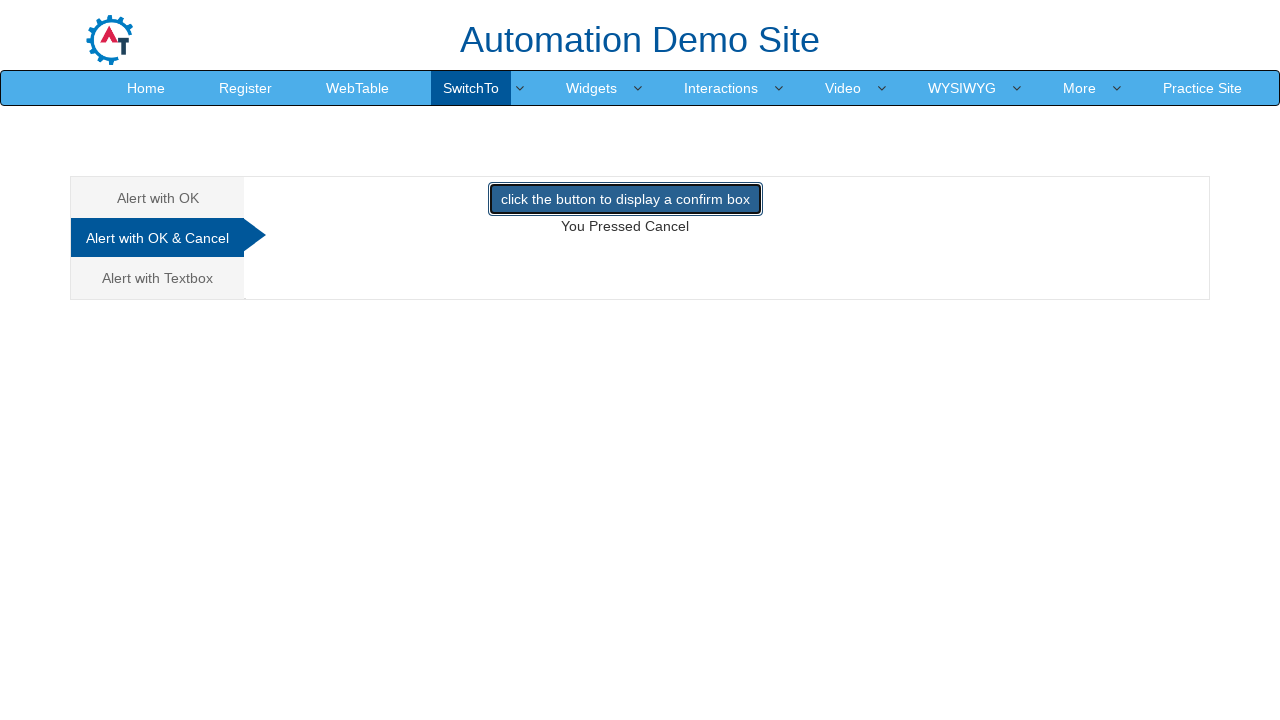

Waited for dialog to appear and be dismissed
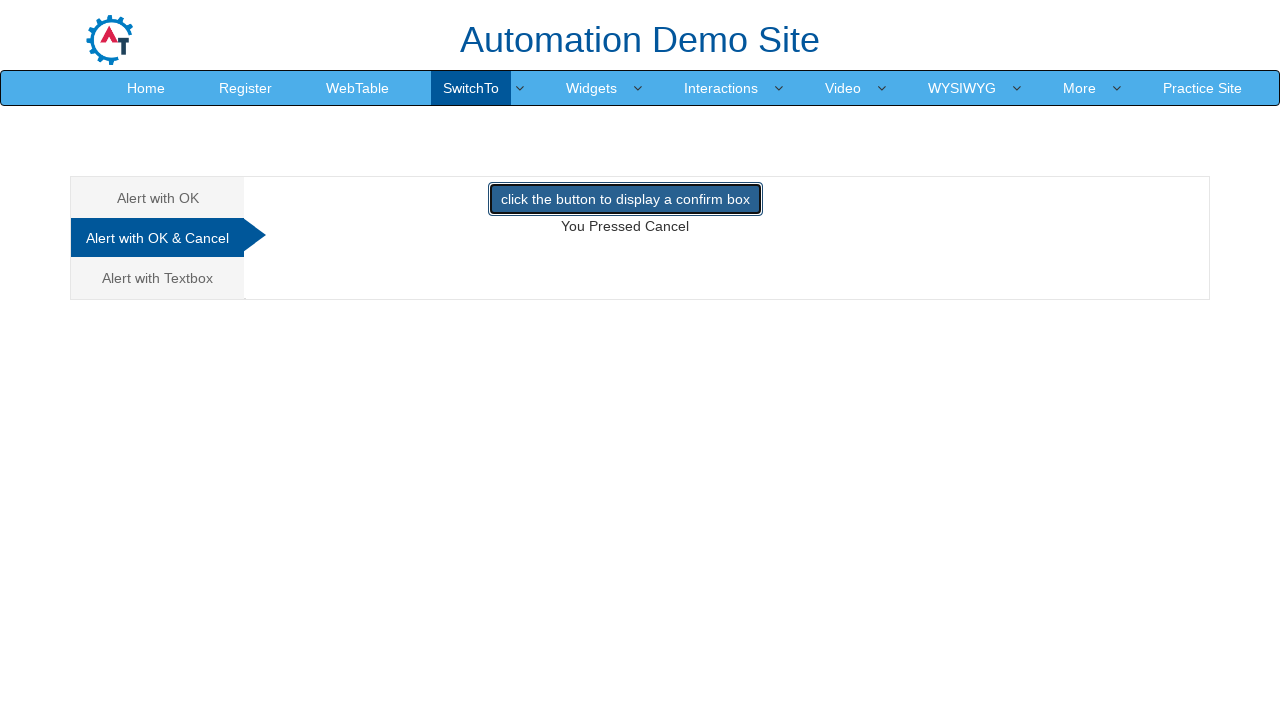

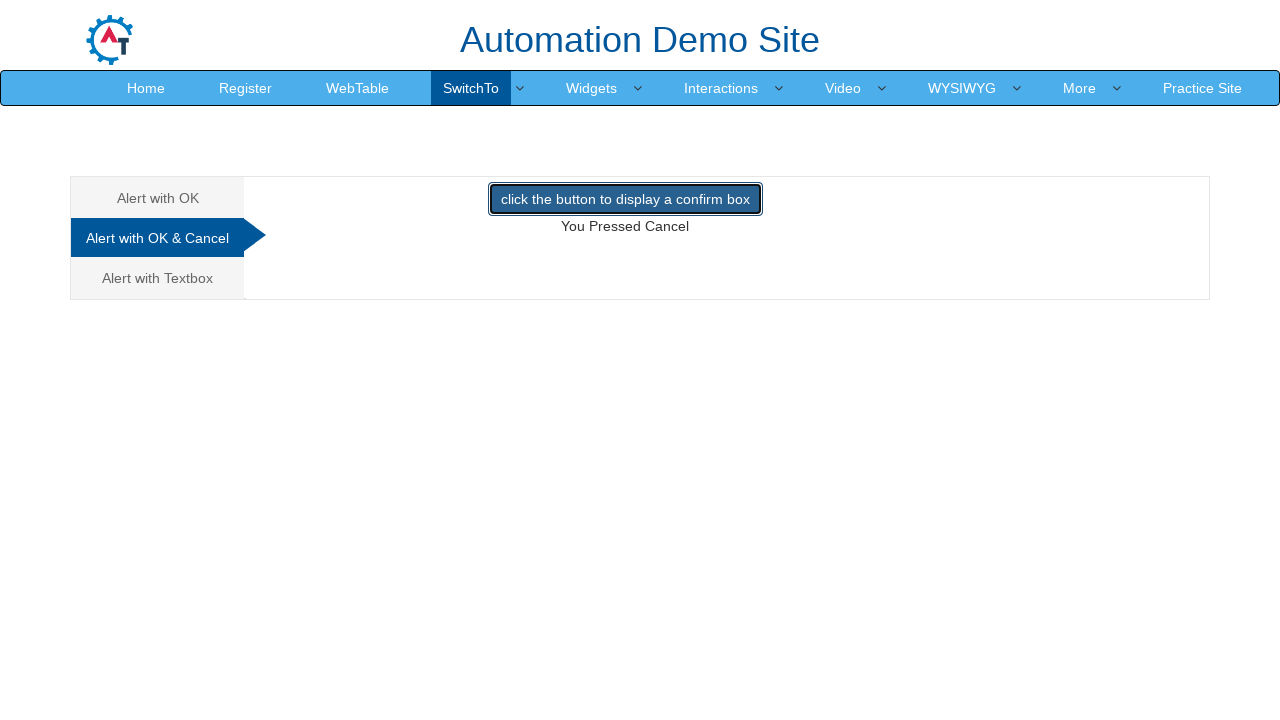